Tests login form validation by entering username, entering then clearing password, and verifying the "Password is required" error message appears

Starting URL: https://www.saucedemo.com/

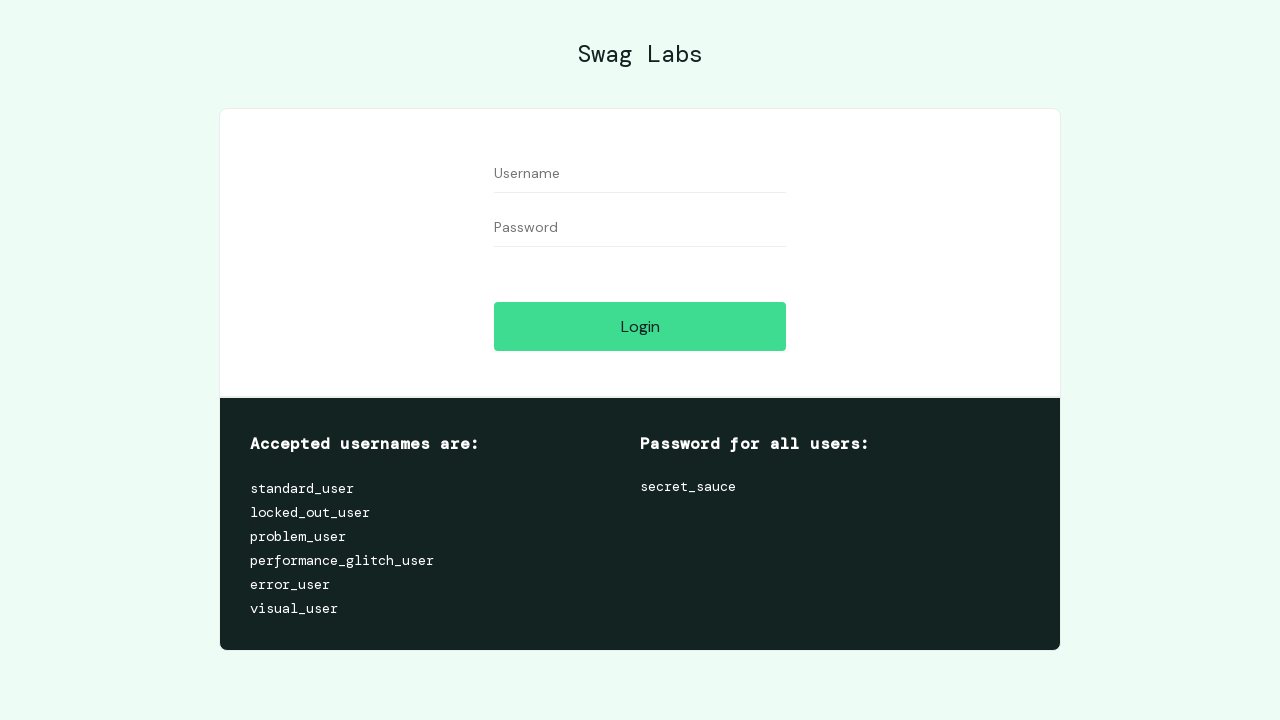

Filled username field with 'standard_user' on //input[@id='user-name']
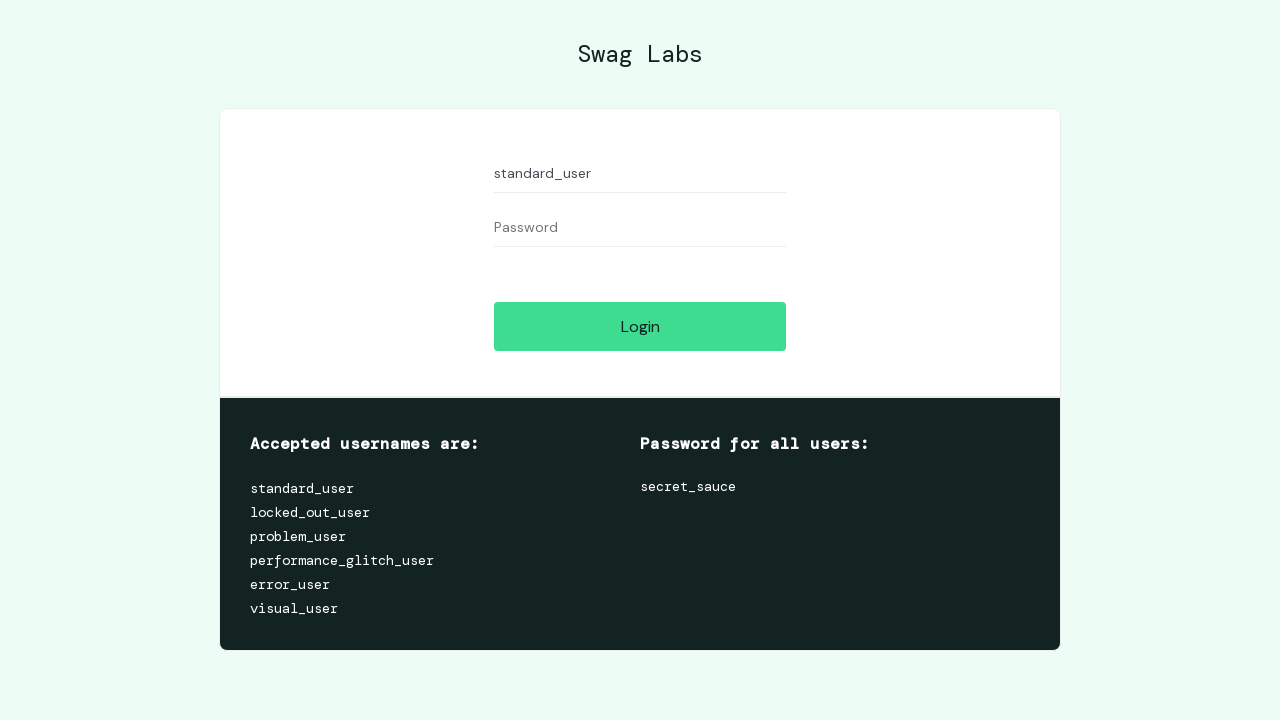

Filled password field with 'secret_sauce' on //input[@id='password']
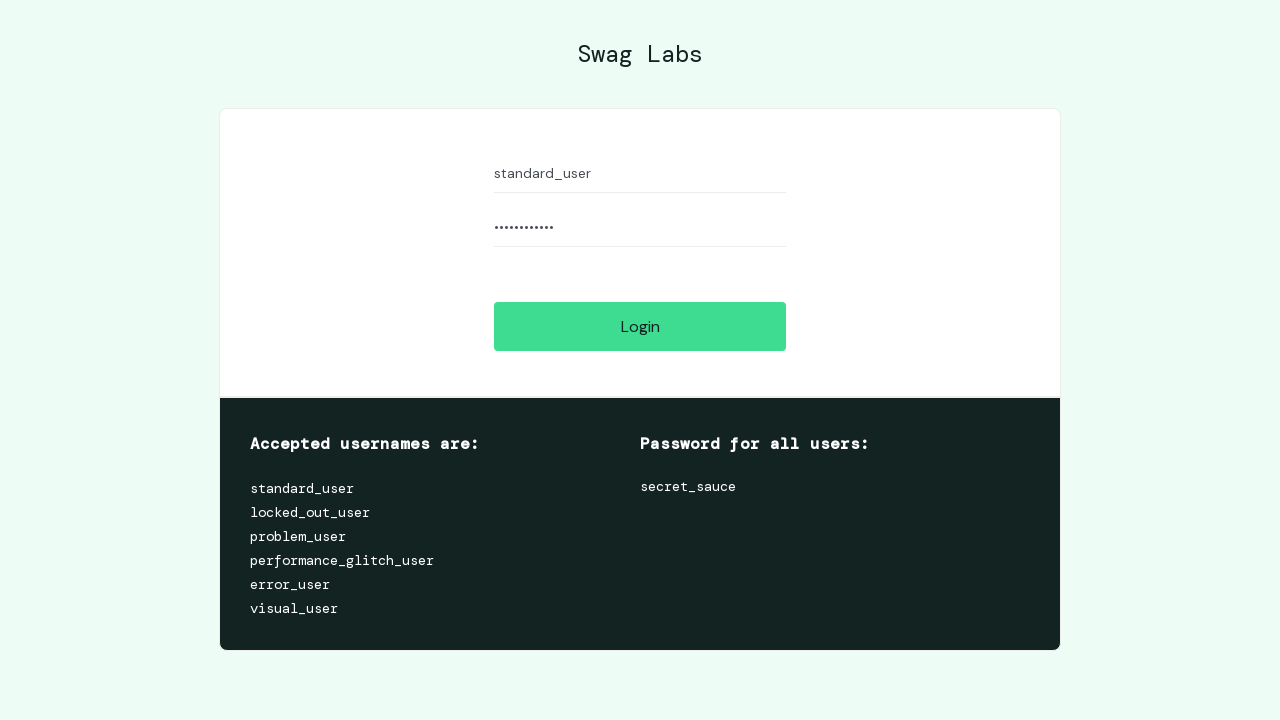

Cleared password field on //input[@id='password']
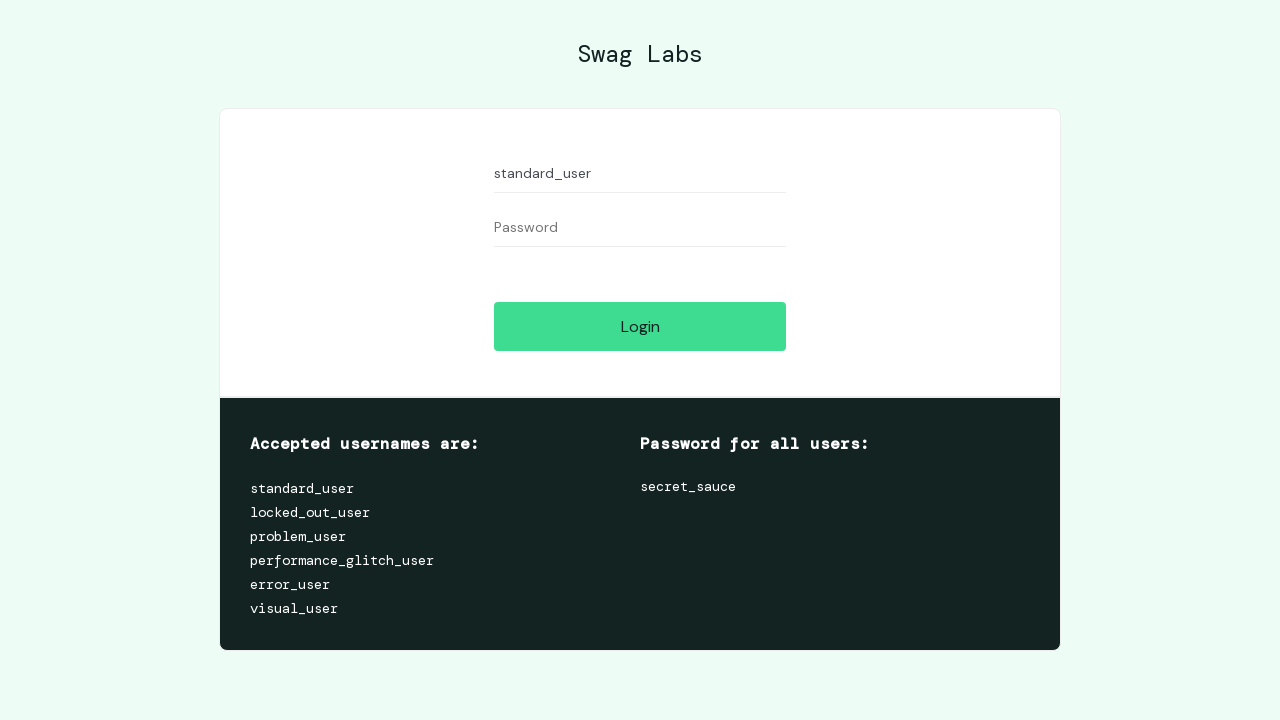

Clicked login button at (640, 326) on xpath=//input[@id='login-button']
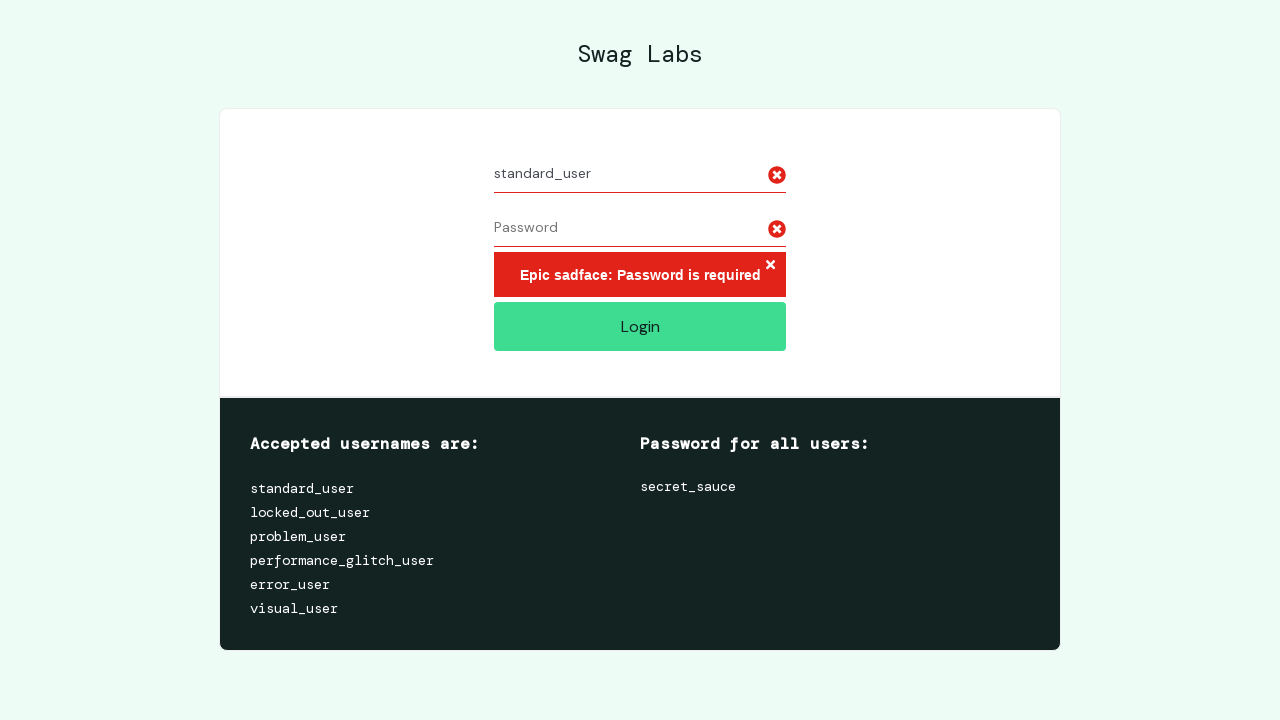

Error message appeared
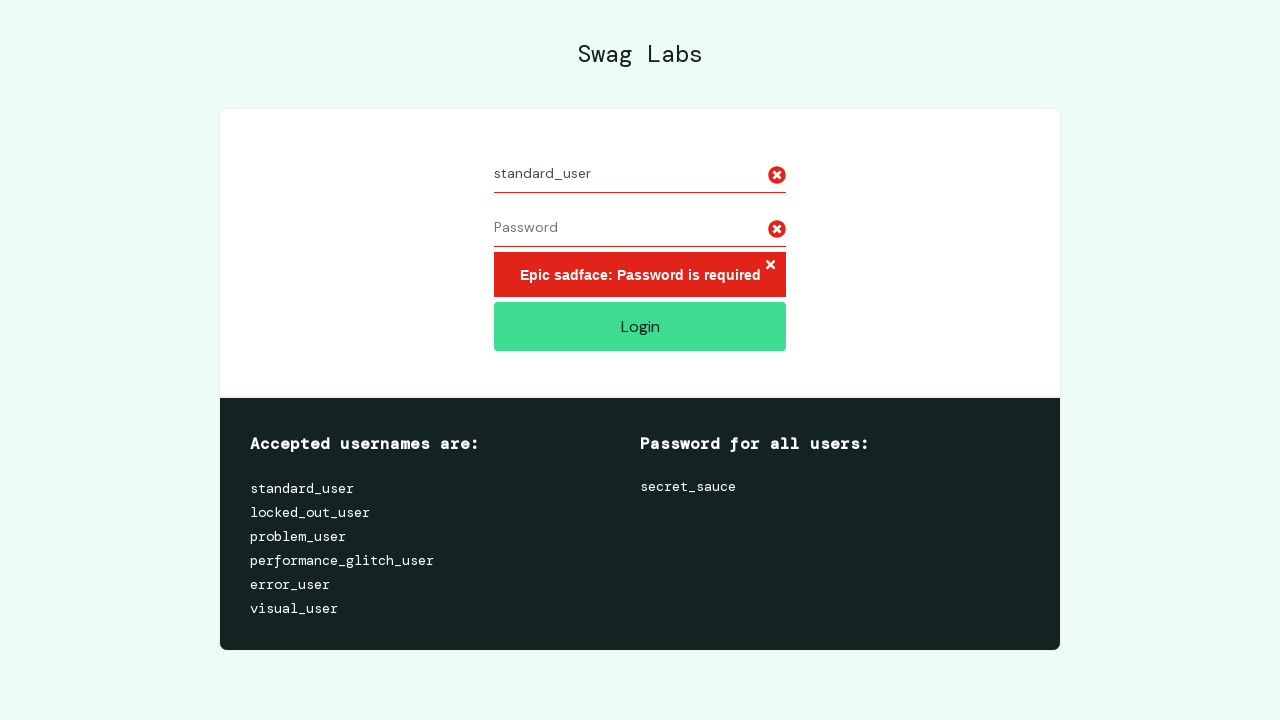

Retrieved error message text: 'Epic sadface: Password is required'
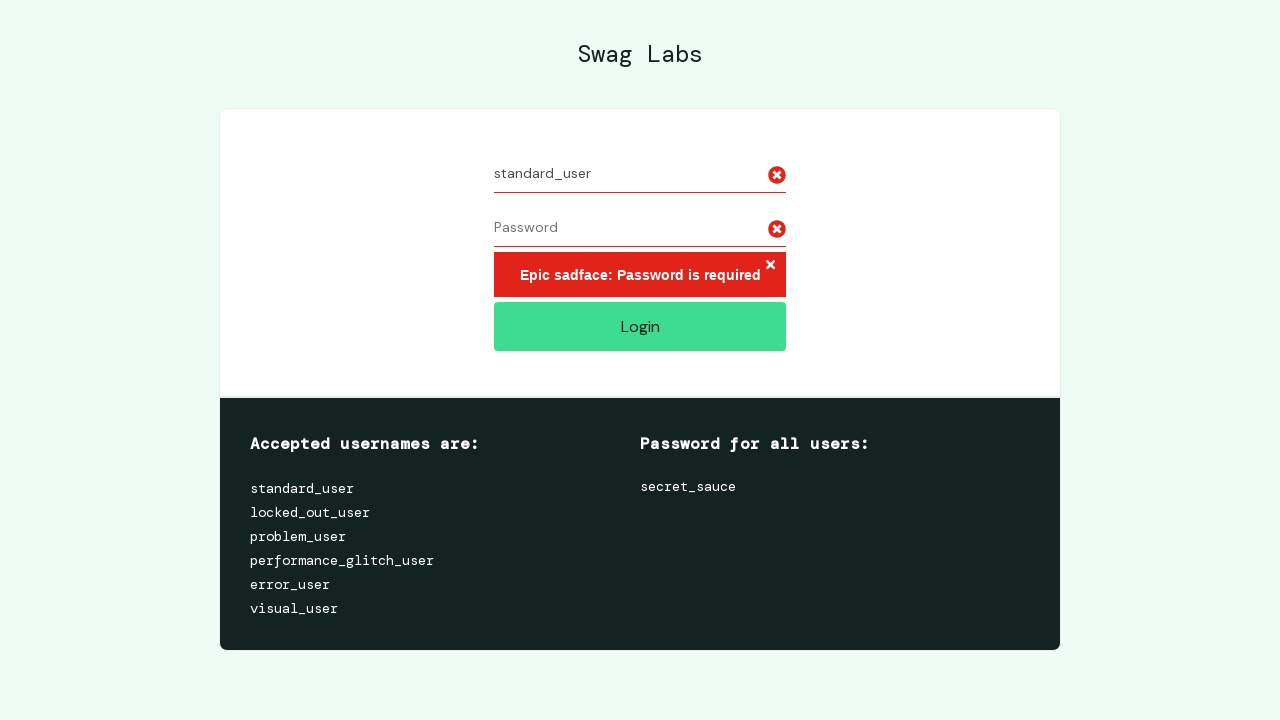

Verified 'Password is required' error message is displayed
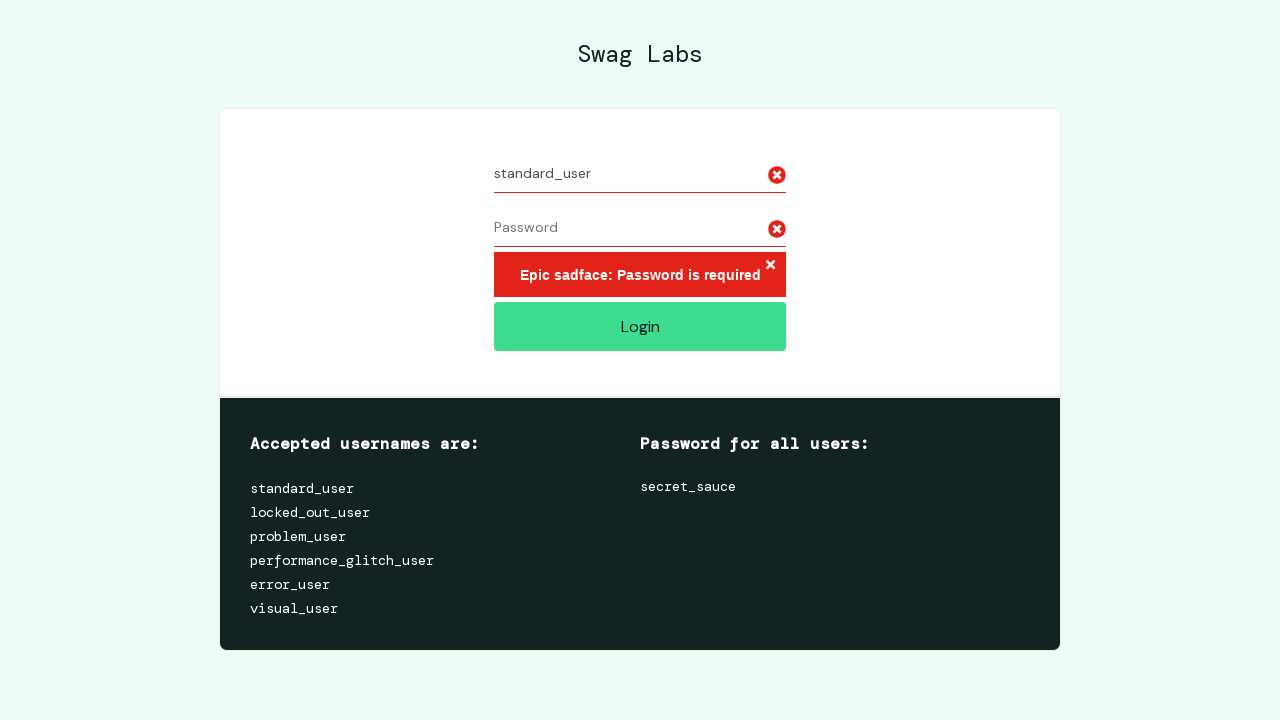

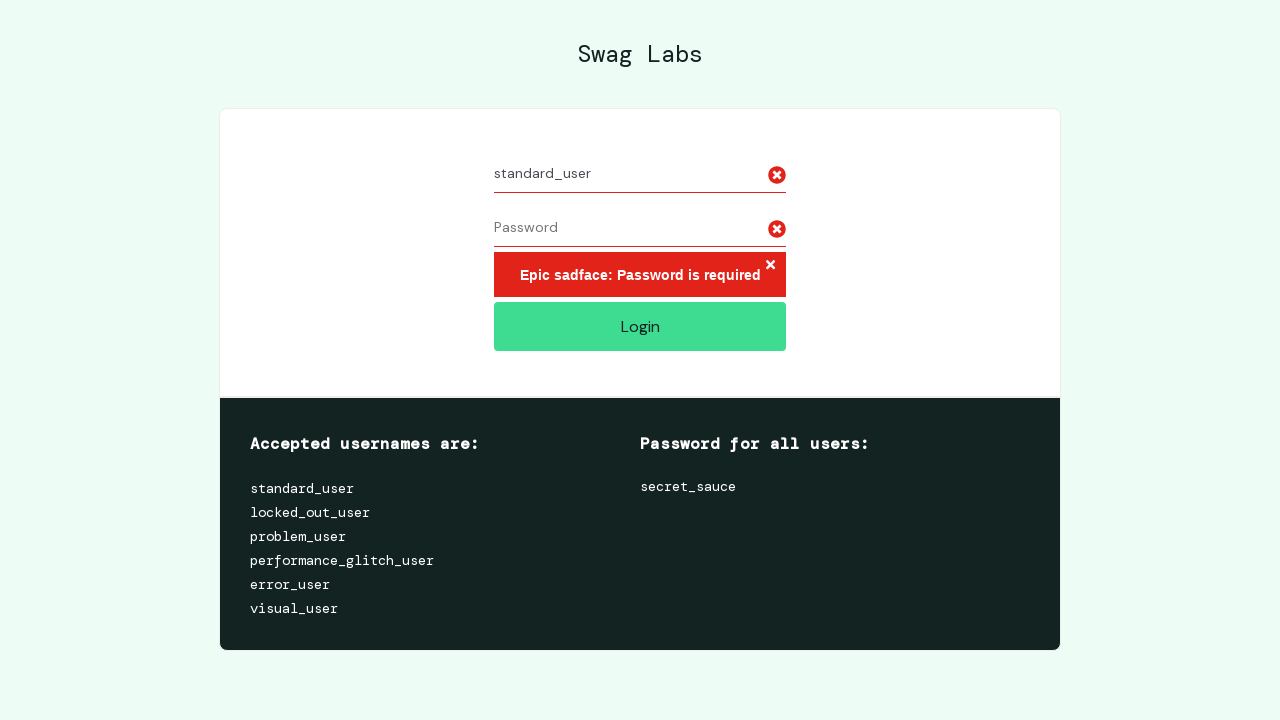